Tests checkbox interaction by toggling the state of two checkboxes and verifying their states change correctly

Starting URL: https://the-internet.herokuapp.com/checkboxes

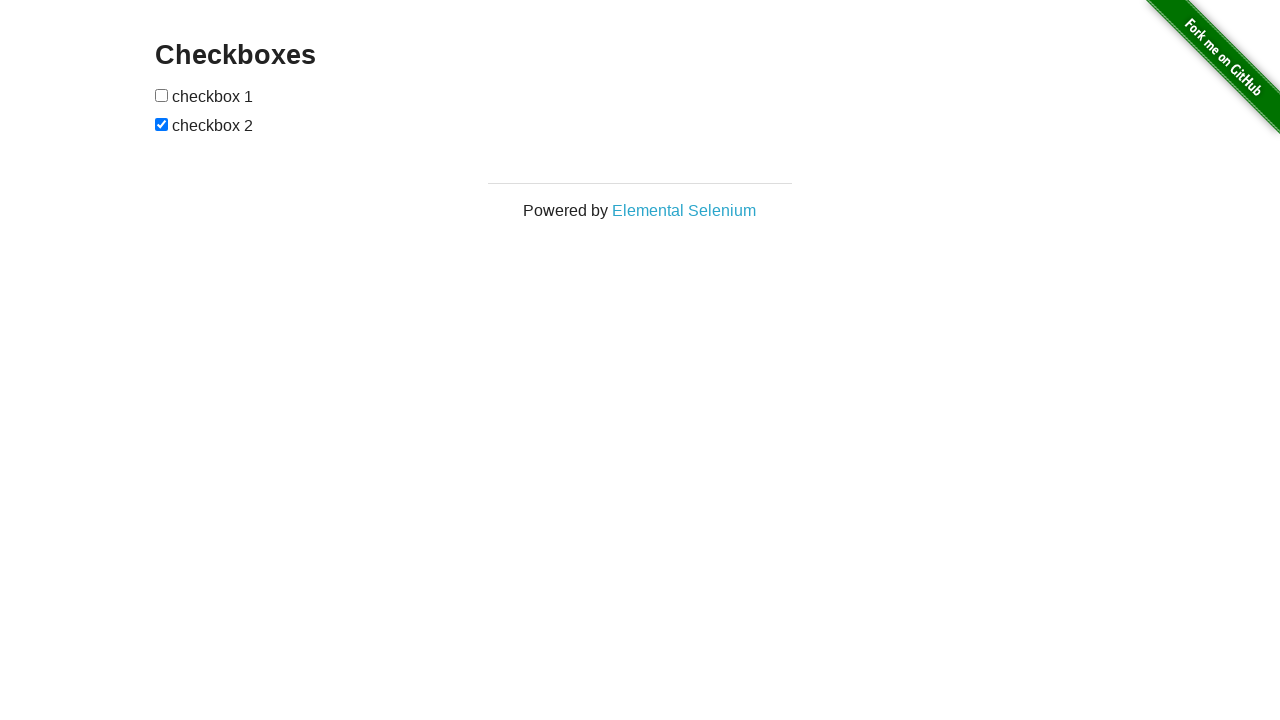

Retrieved all checkboxes on the page
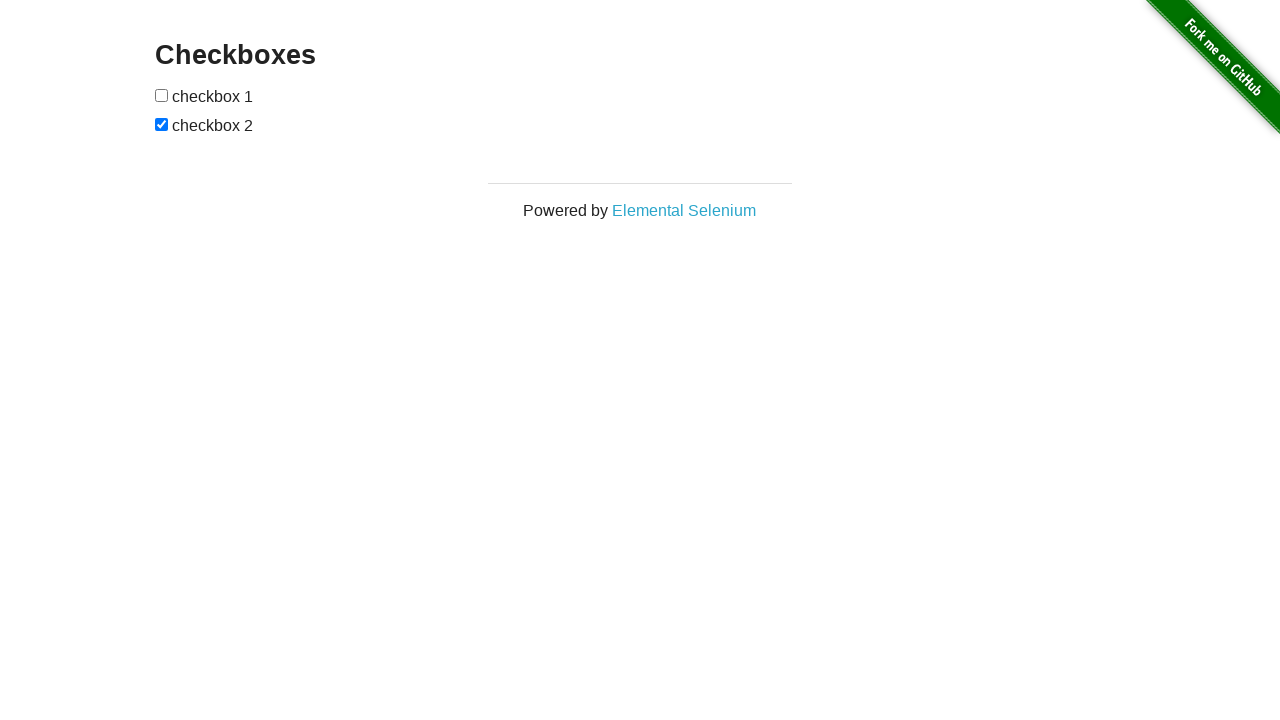

Selected first checkbox element
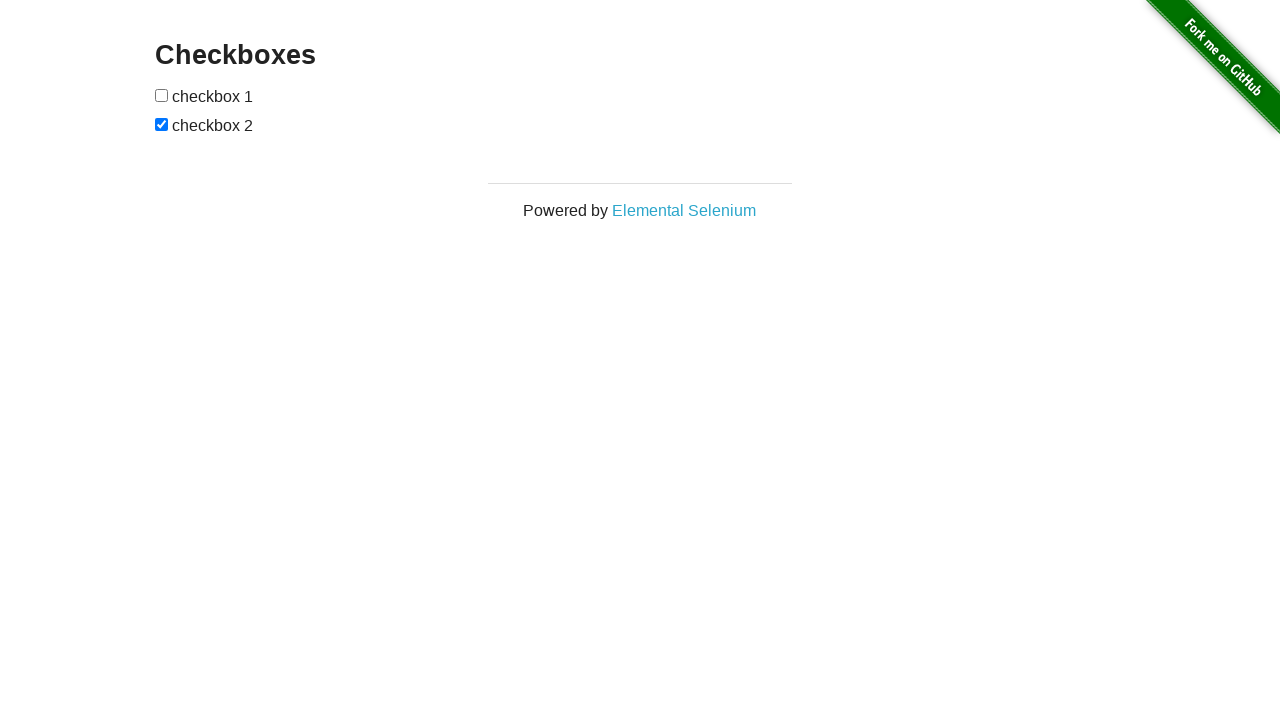

Verified first checkbox is unchecked initially
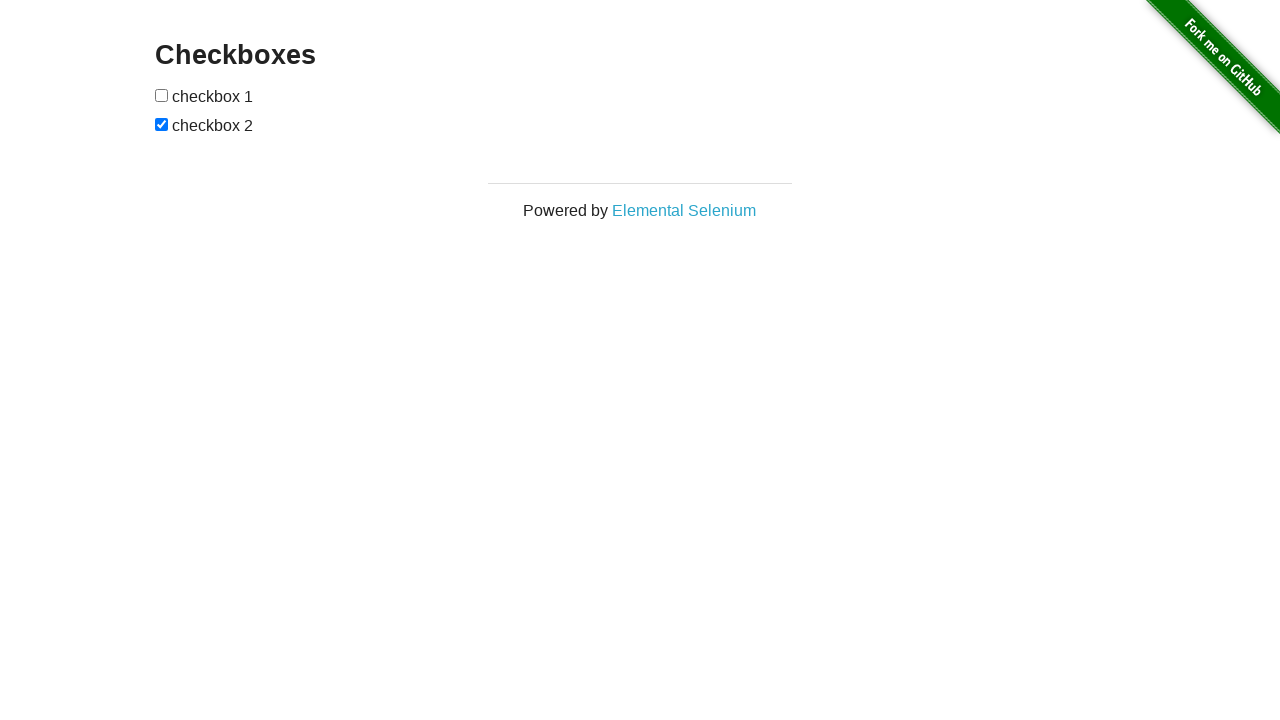

Clicked first checkbox to toggle it at (162, 95) on [type='checkbox'] >> nth=0
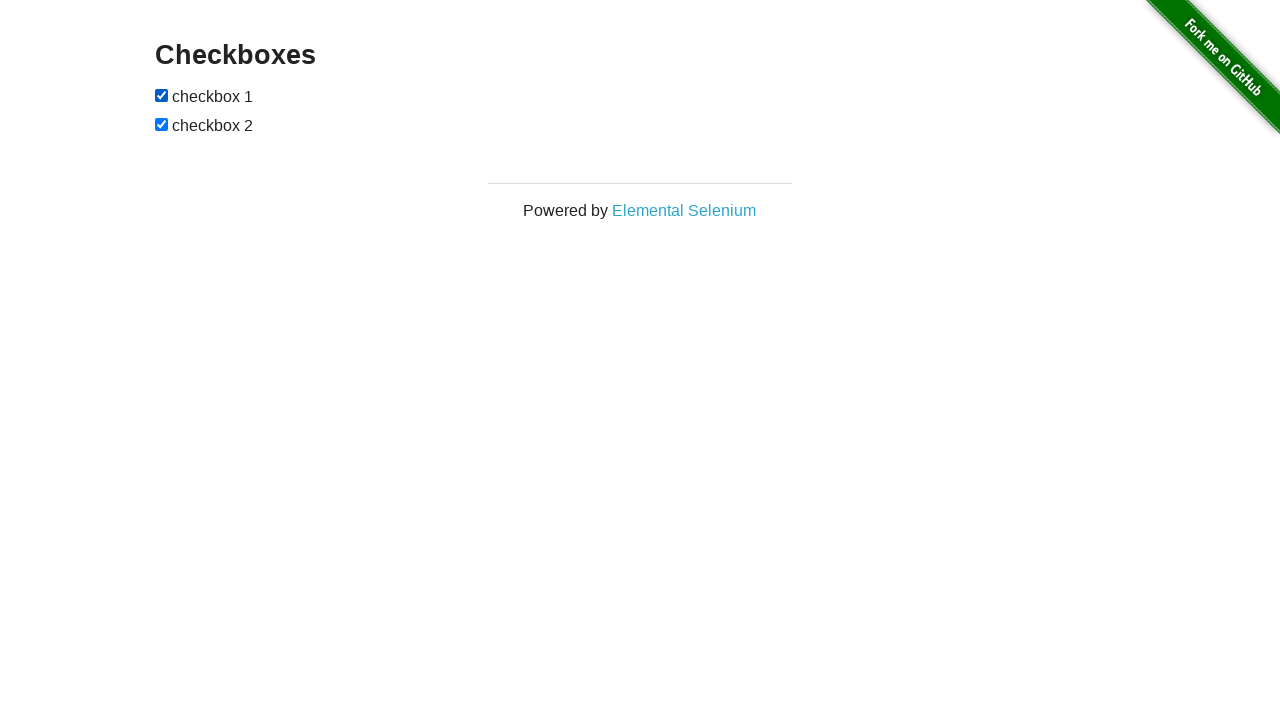

Verified first checkbox is now checked
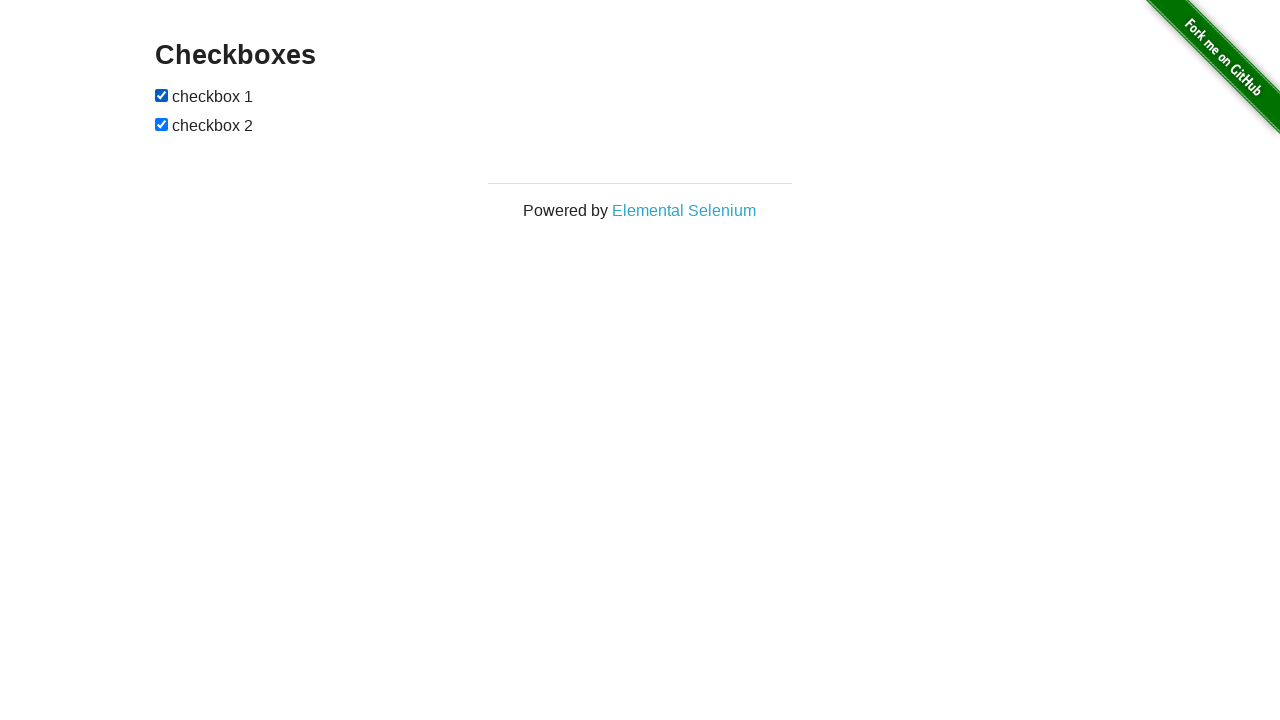

Selected second checkbox element
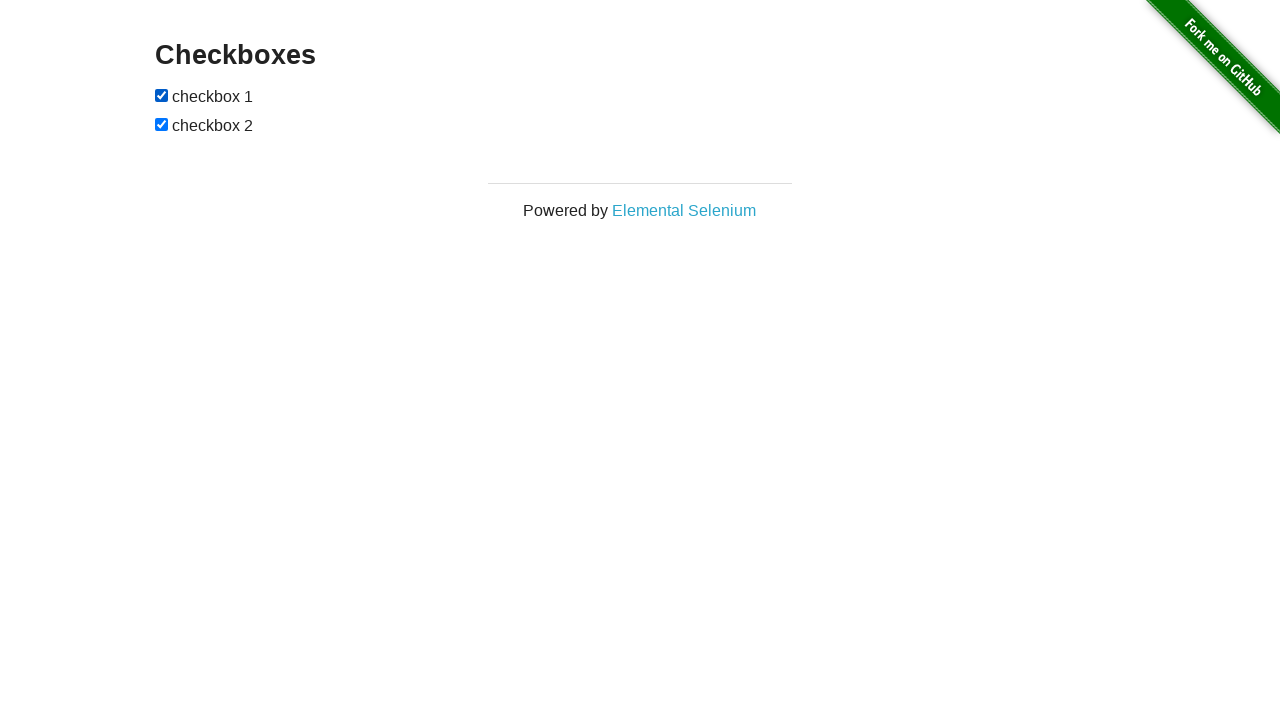

Verified second checkbox is checked initially
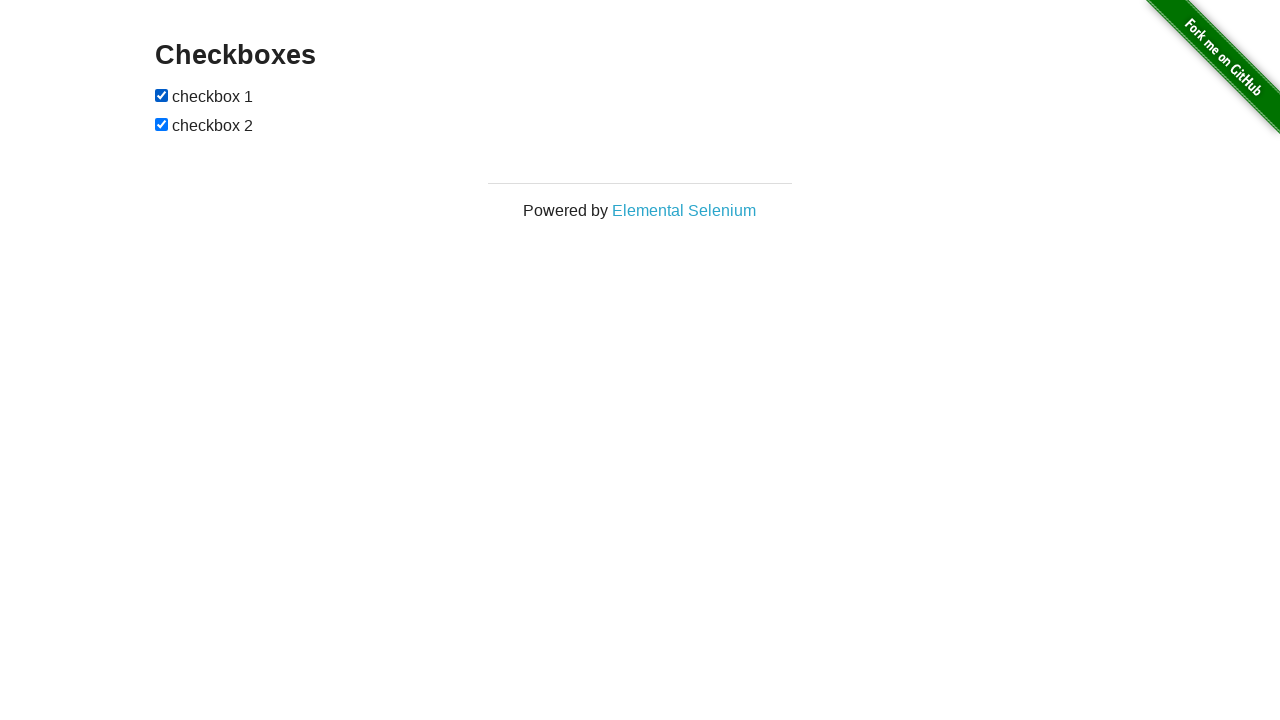

Clicked second checkbox to toggle it at (162, 124) on [type='checkbox'] >> nth=1
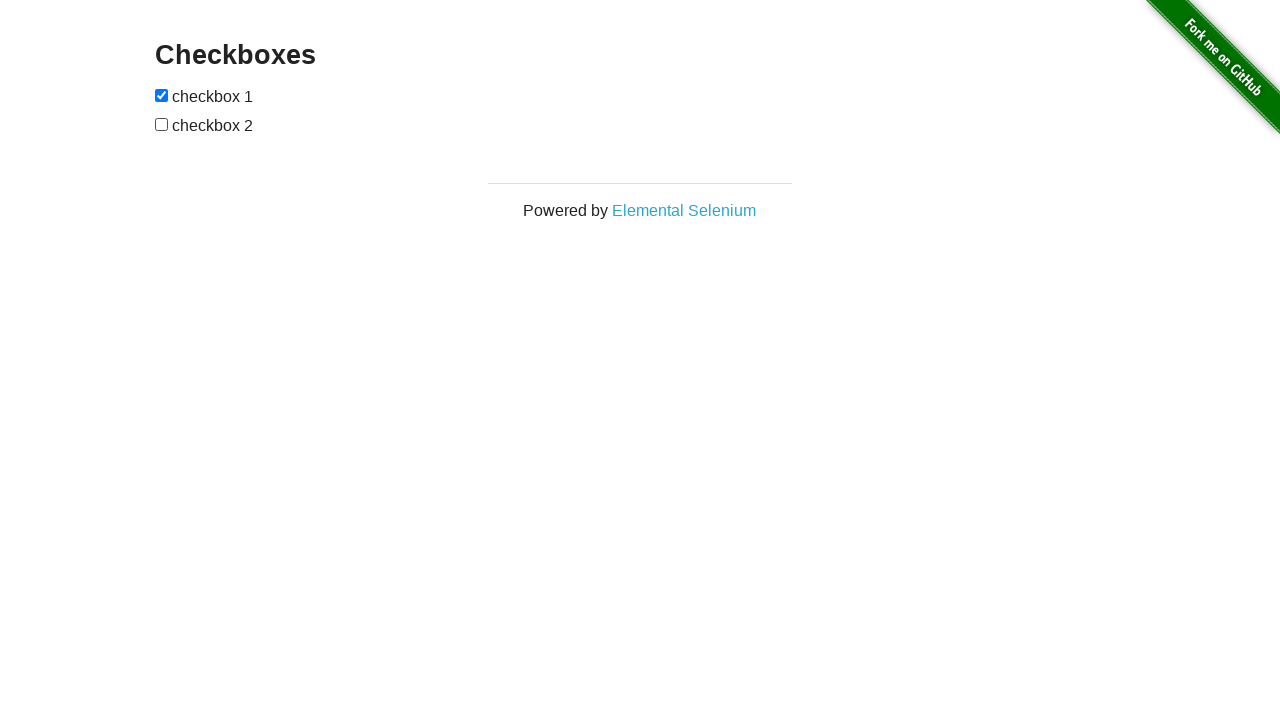

Verified second checkbox is now unchecked
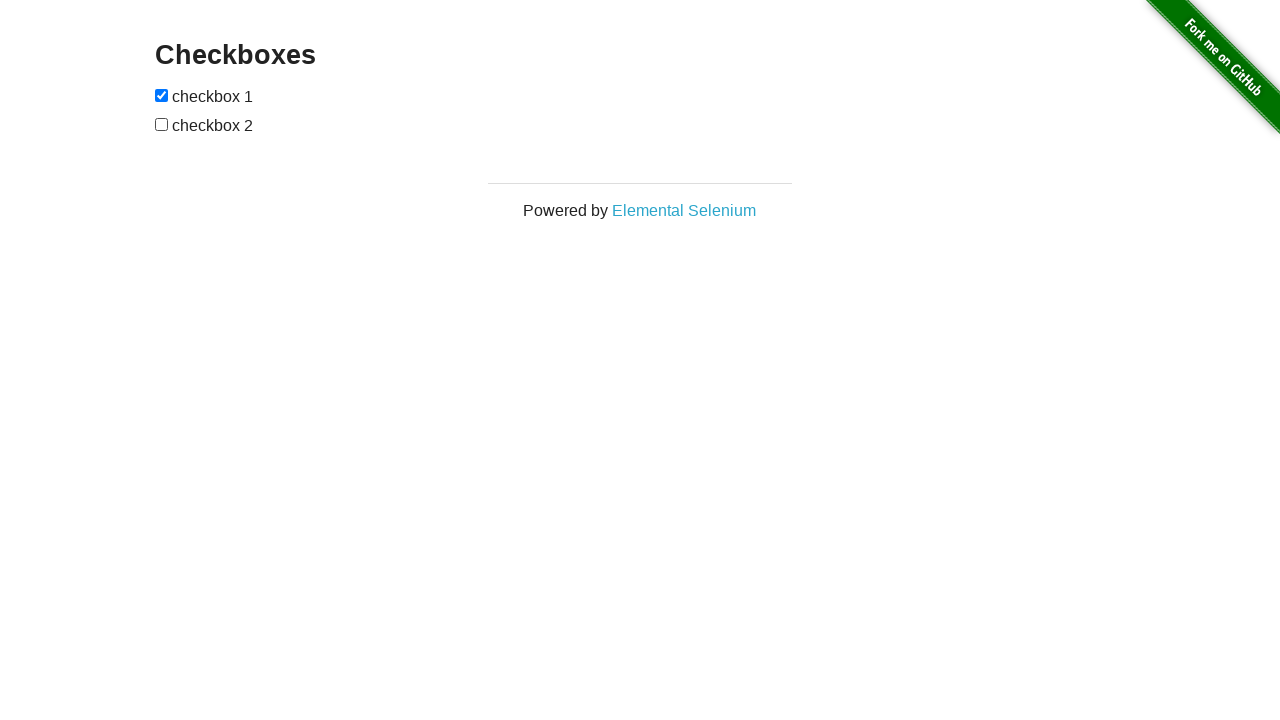

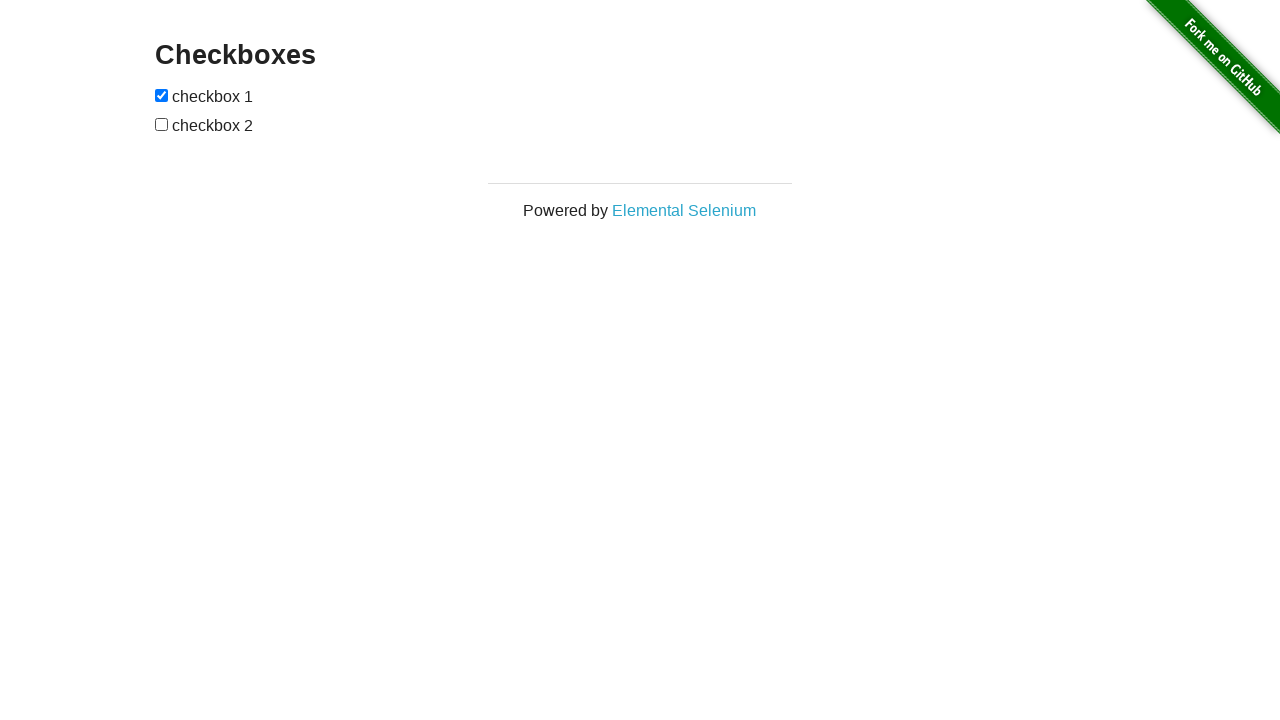